Tests navigation by clicking on a user icon and then clicking the Login link, demonstrating wait functionality for element clickability

Starting URL: http://janbaskdemo.com/

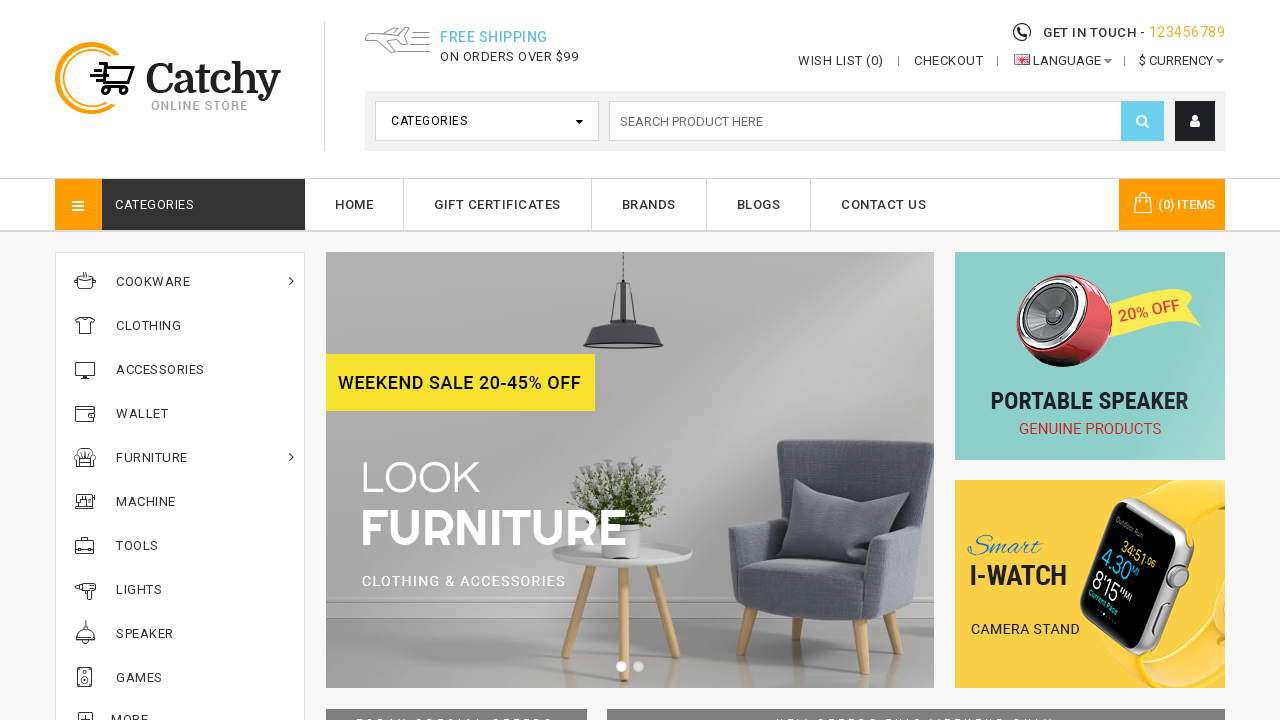

Clicked on user icon at (1195, 121) on xpath=//i[@class='fa fa-user']
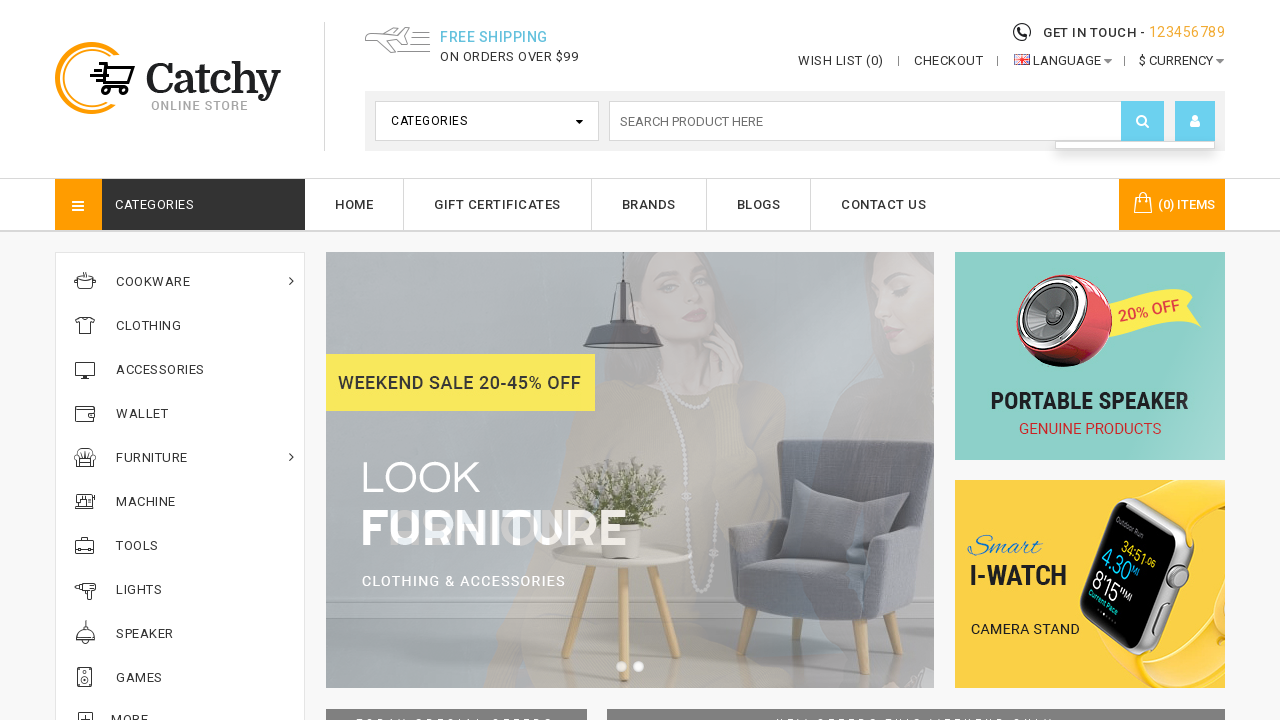

Login link became visible
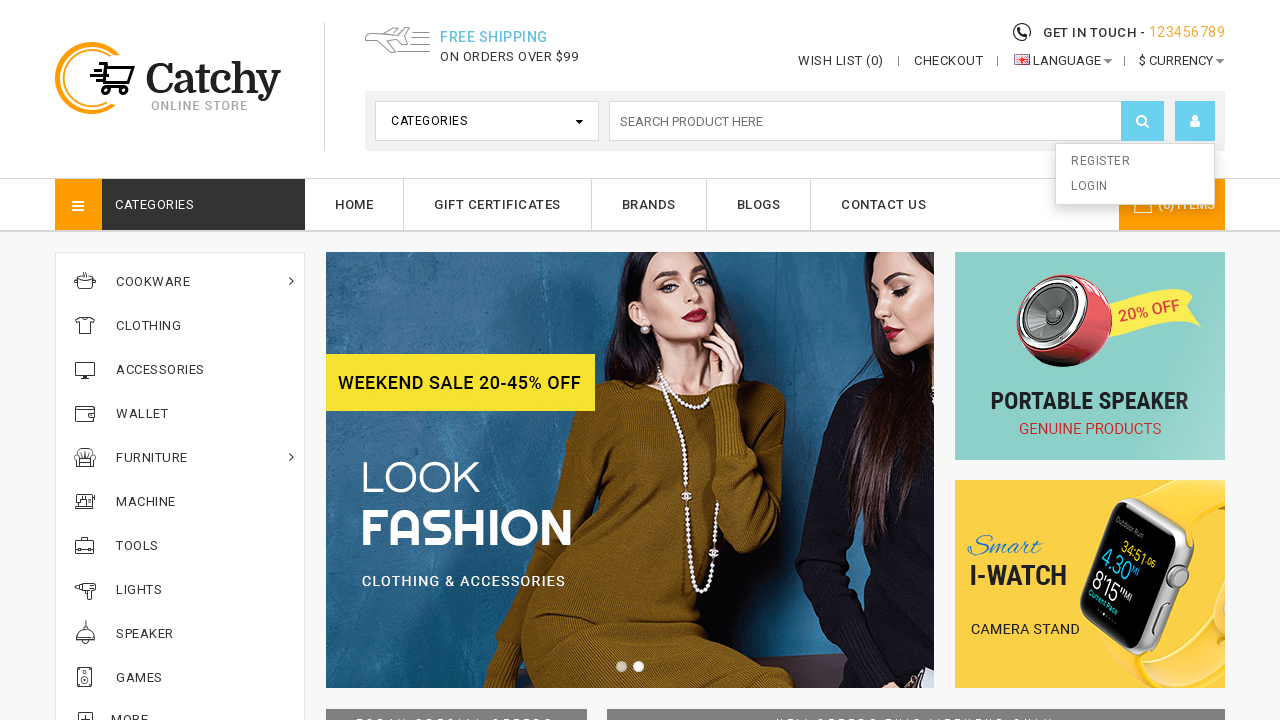

Clicked on Login link at (1135, 187) on xpath=//a[text()='Login']
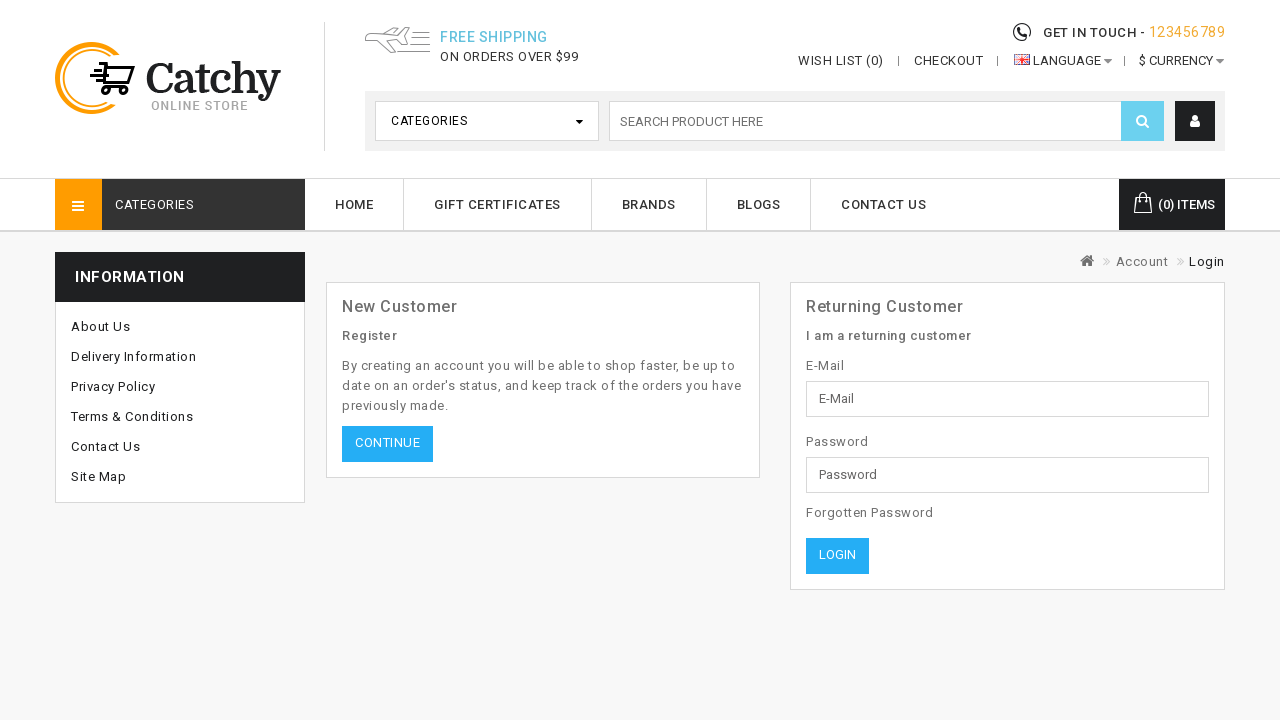

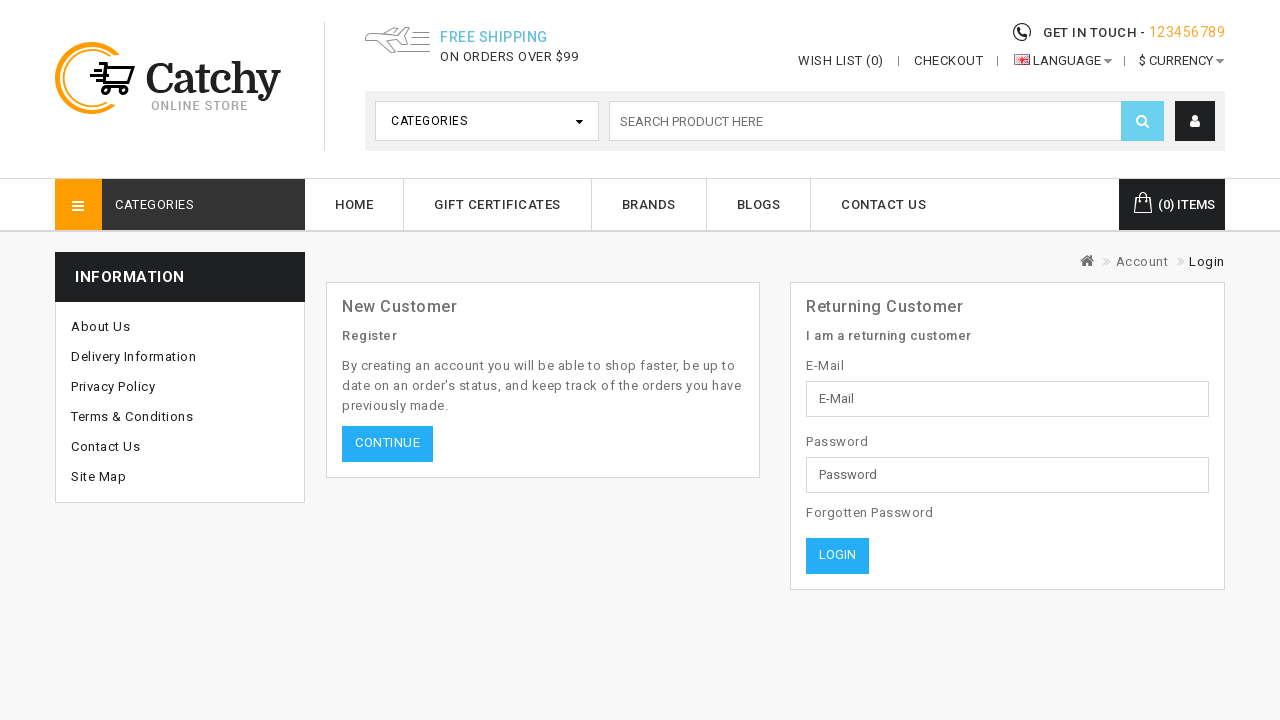